Navigates to an OpenCart login page and fills in email and password fields to demonstrate various Selenium locator strategies

Starting URL: https://naveenautomationlabs.com/opencart/index.php?route=account/login

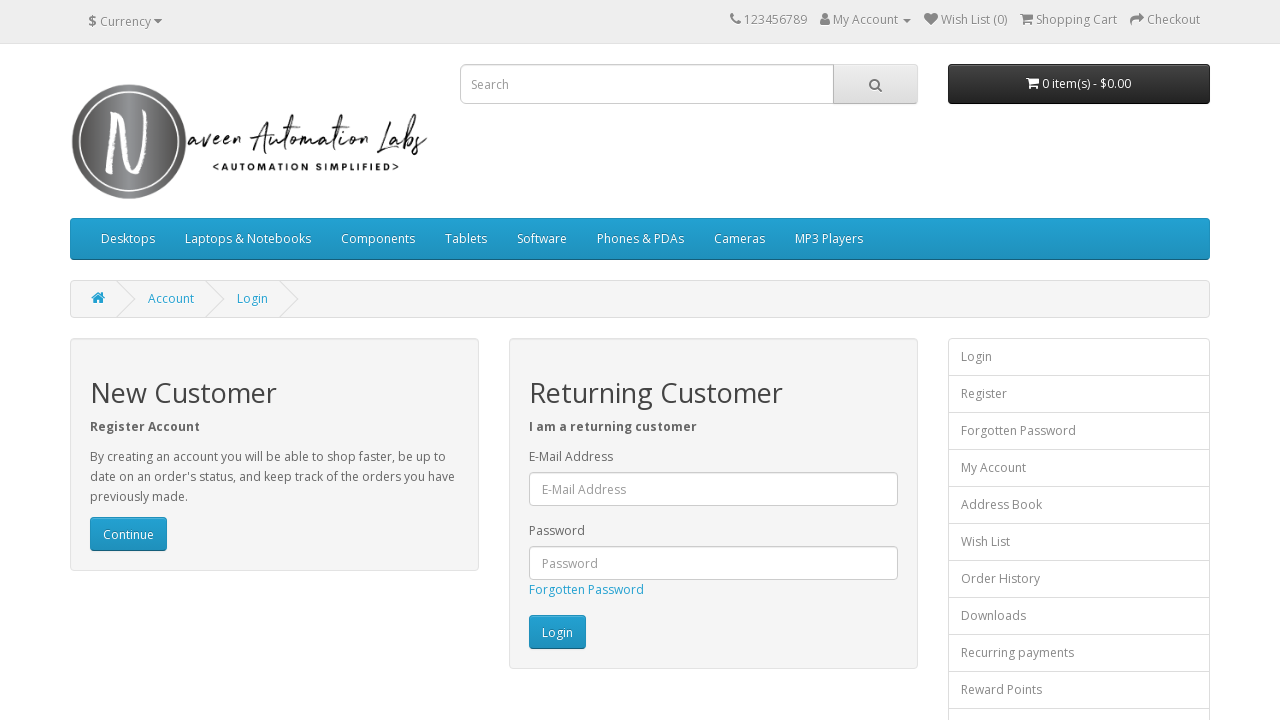

Filled email field with 'test.user@example.com' on #input-email
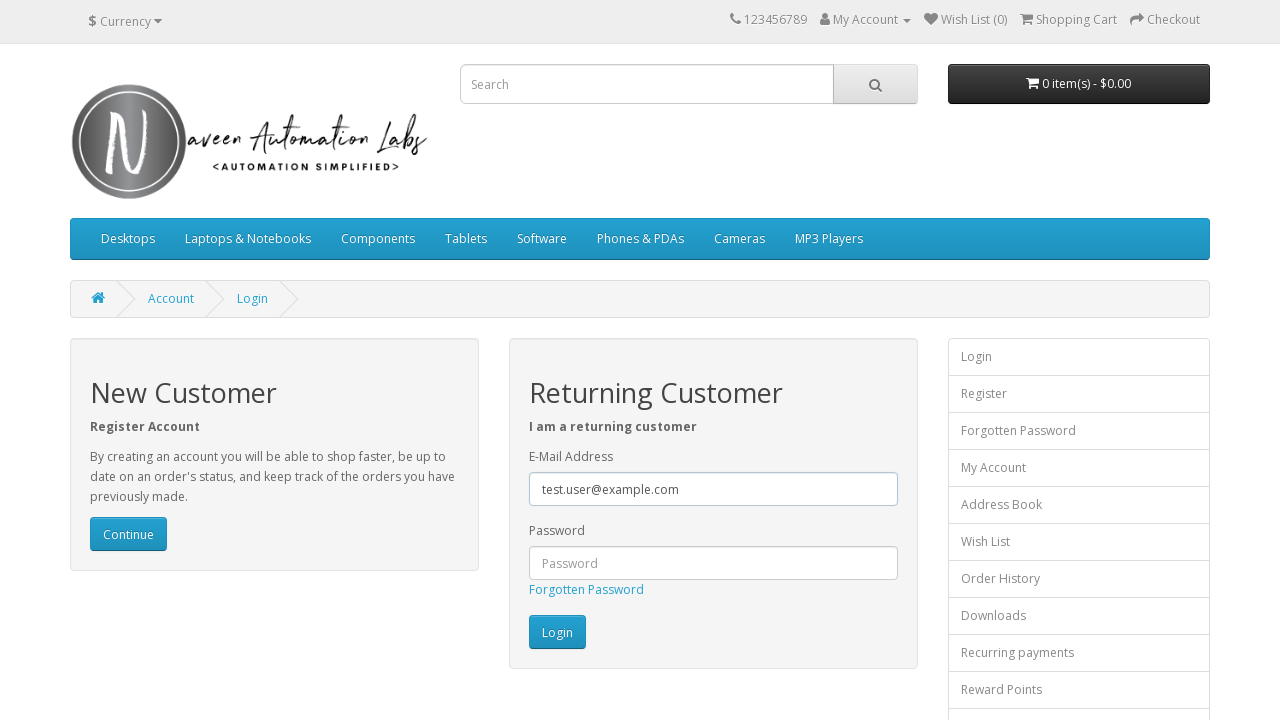

Filled password field with 'TestPass123!' on #input-password
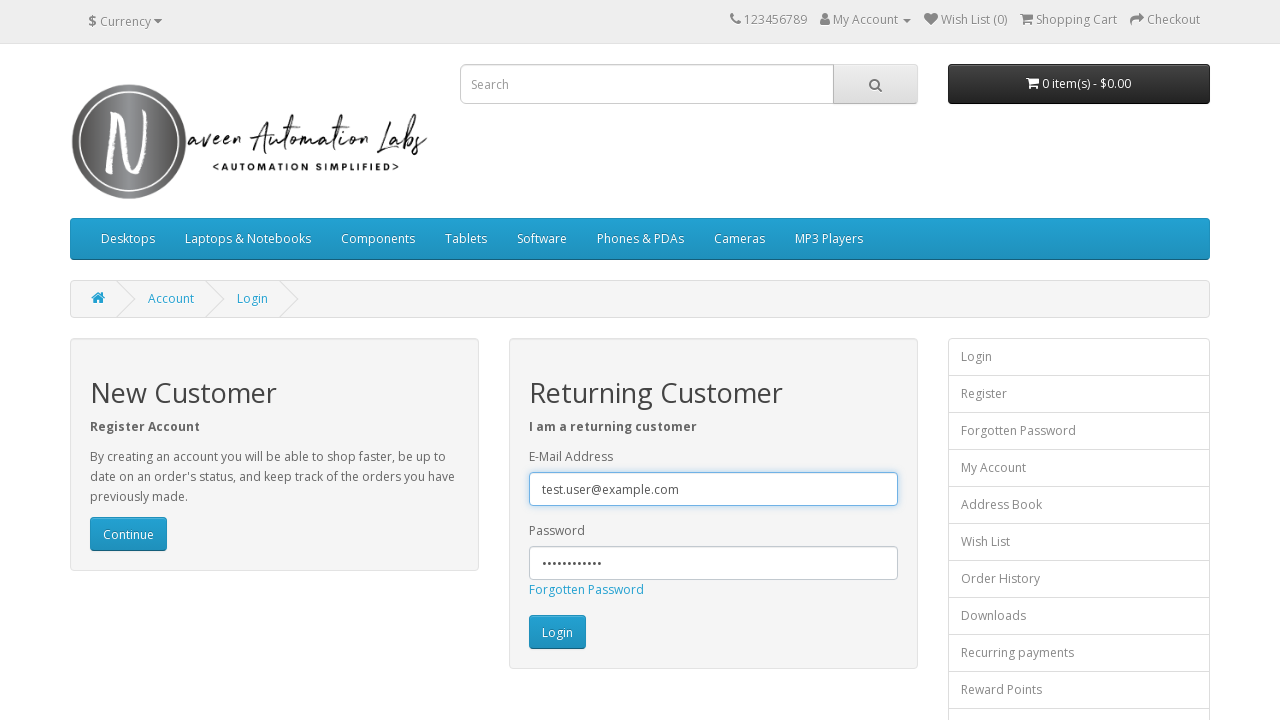

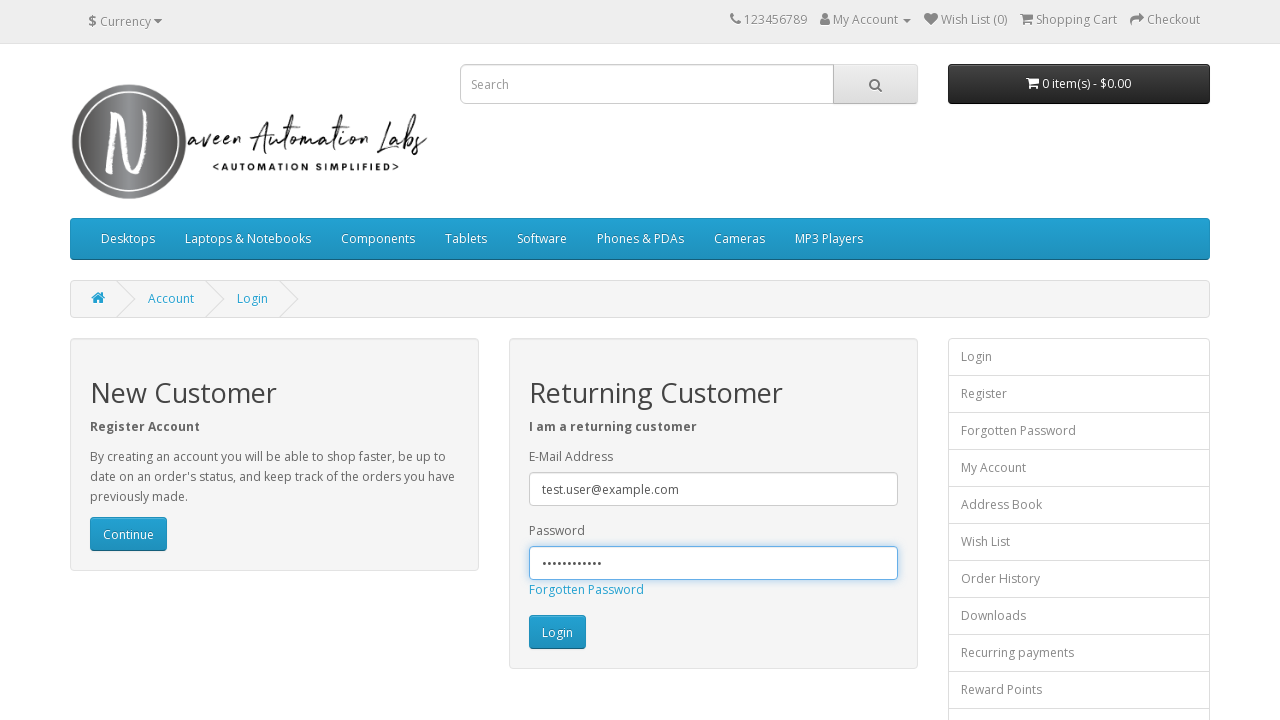